Tests navigation on the Selenium website by clicking the Documentation link and verifying the page title element is present

Starting URL: https://www.selenium.dev/

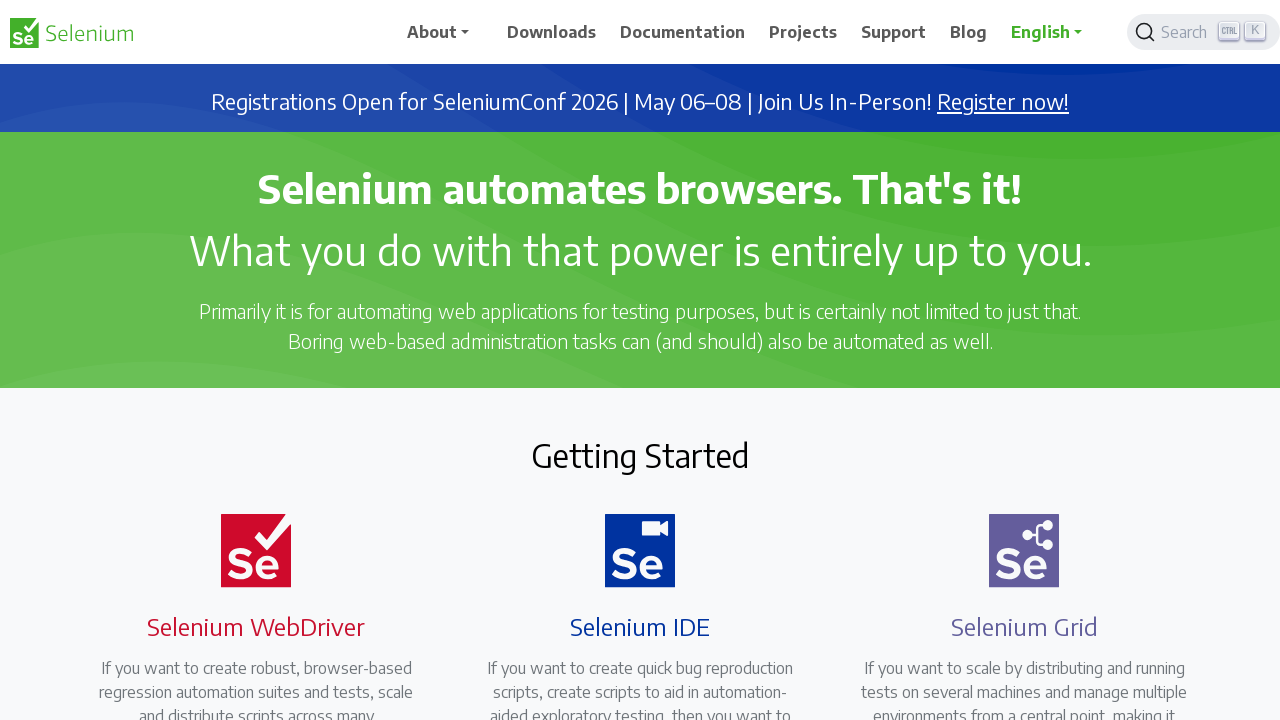

Navigated to Selenium website
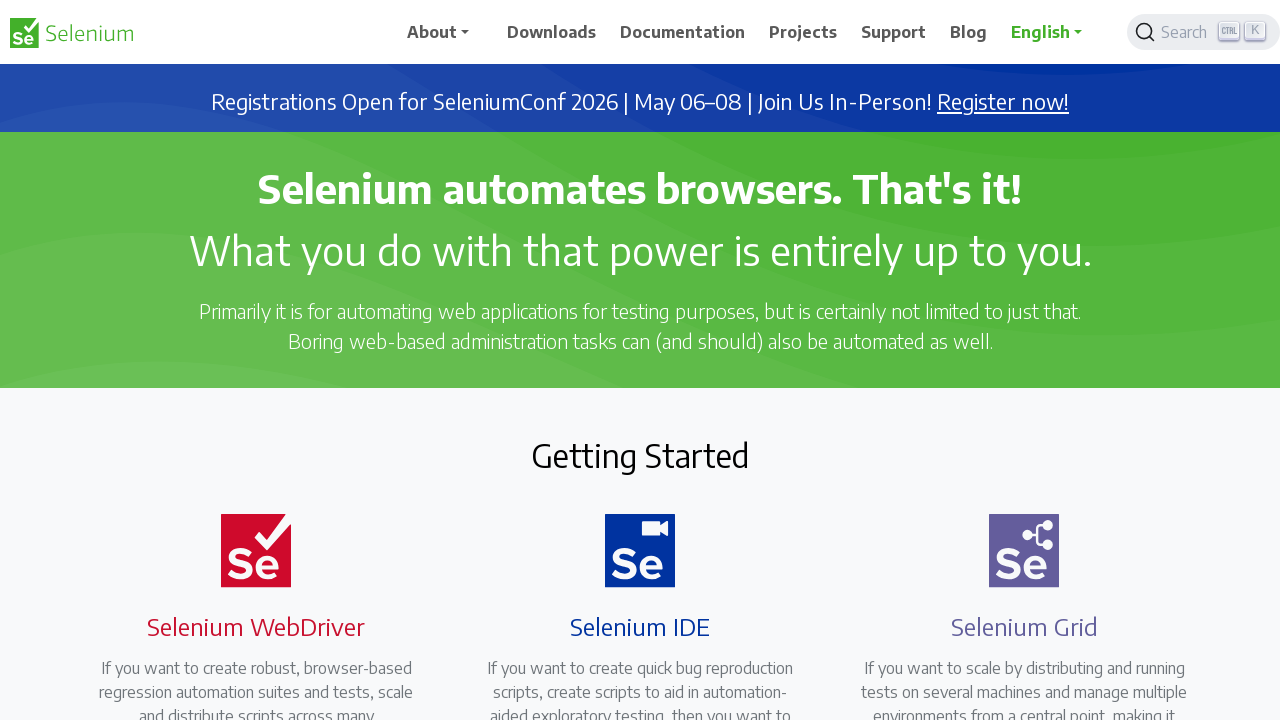

Clicked on Documentation link at (683, 32) on text=Documentation
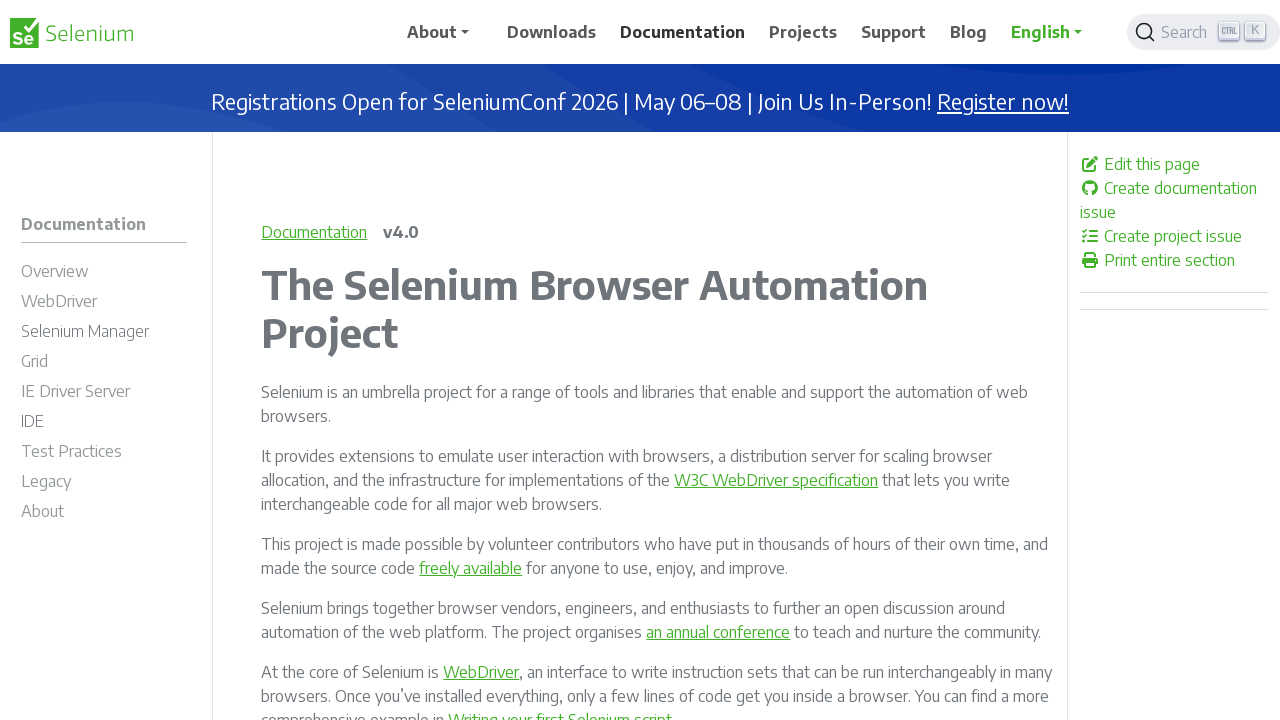

Verified page title 'The Selenium Browser Automation Project' is present
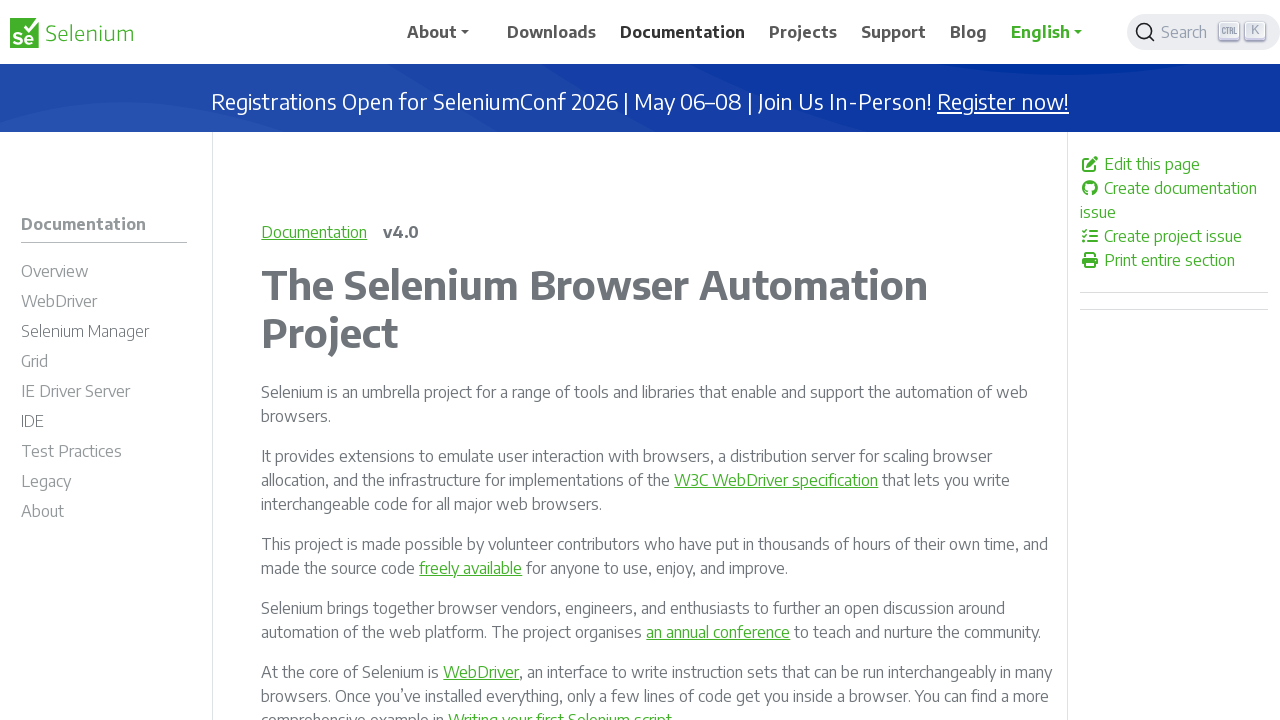

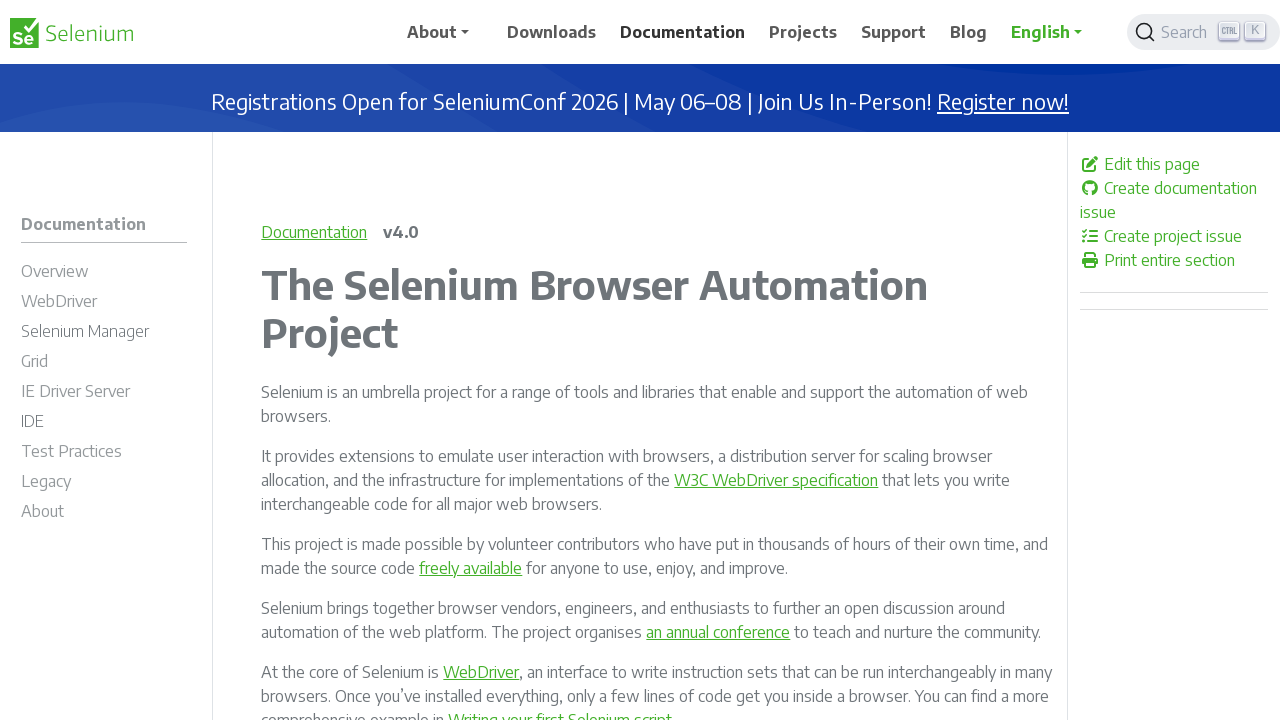